Tests successful login with valid credentials and verifies that 6 products are displayed on the inventory page

Starting URL: https://www.saucedemo.com

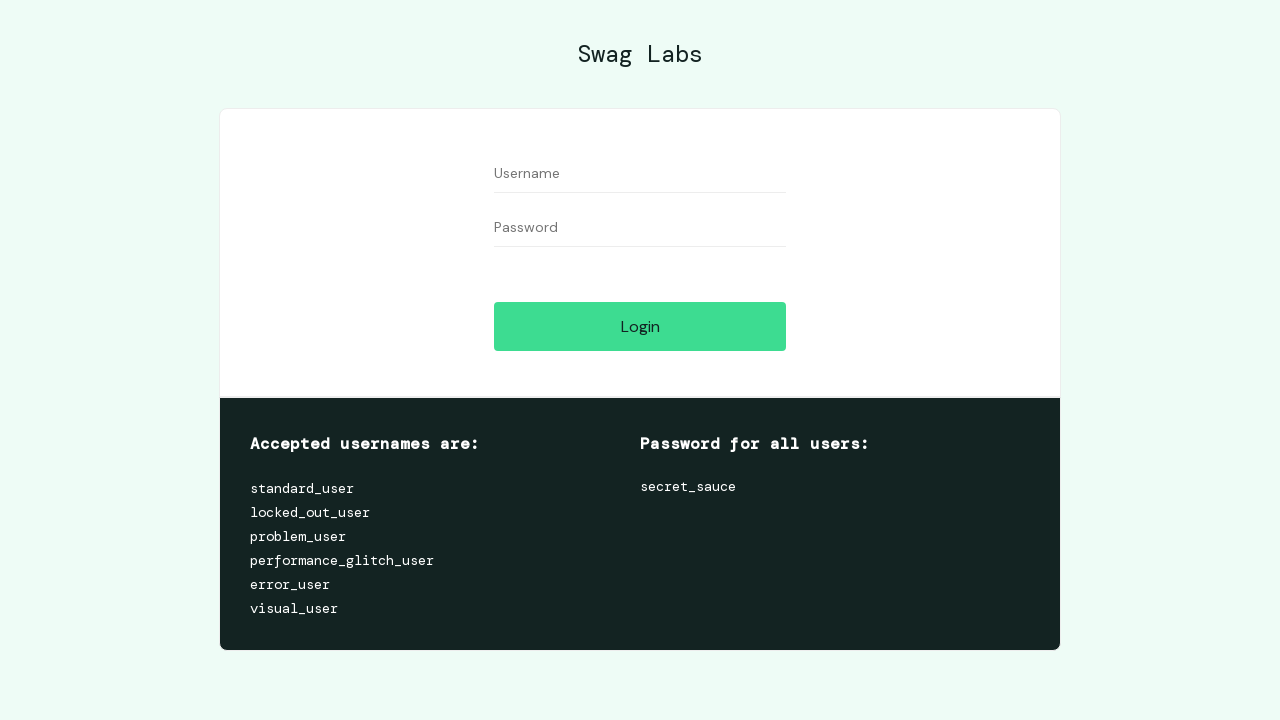

Filled username field with 'standard_user' on #user-name
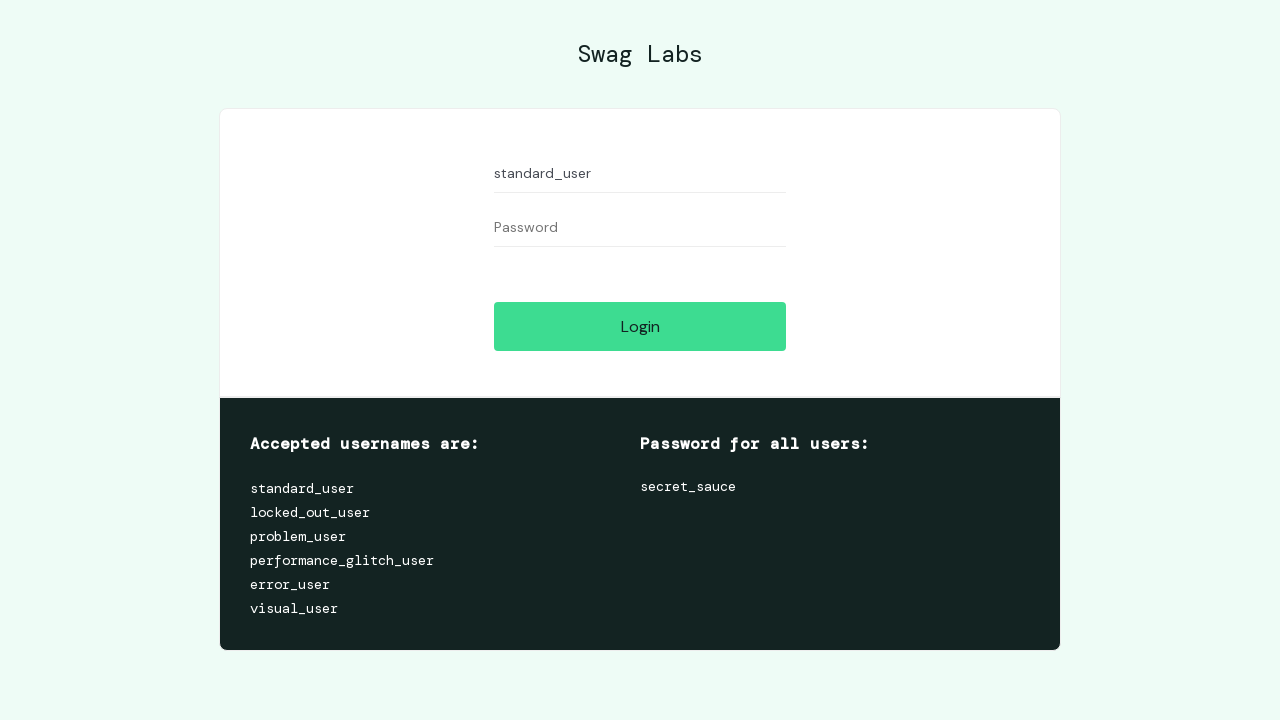

Filled password field with 'secret_sauce' on #password
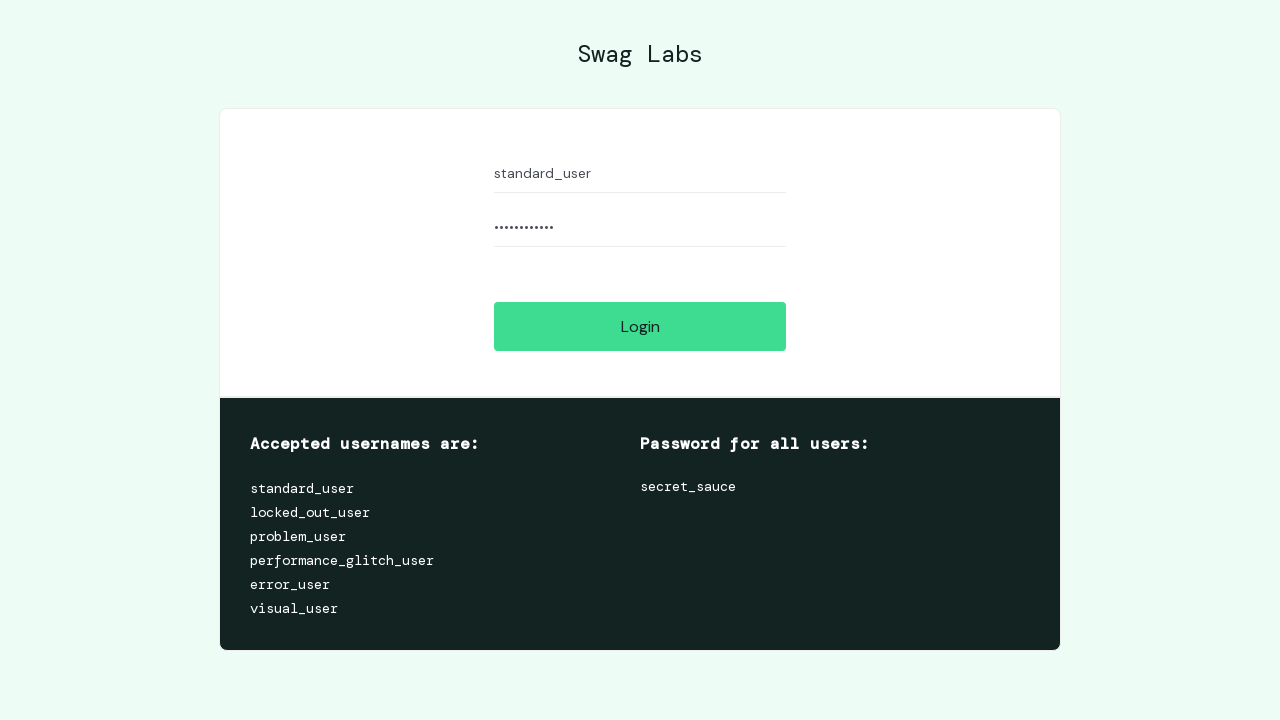

Clicked login button at (640, 326) on #login-button
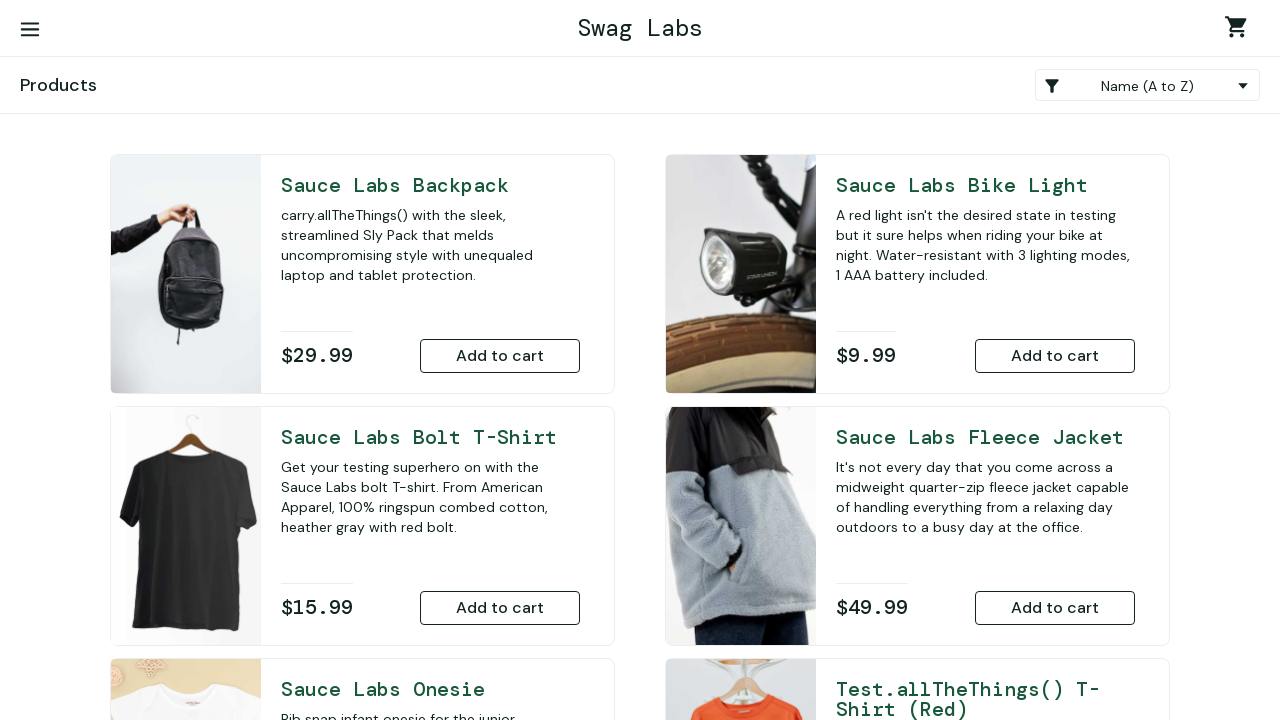

Retrieved all product elements from inventory page
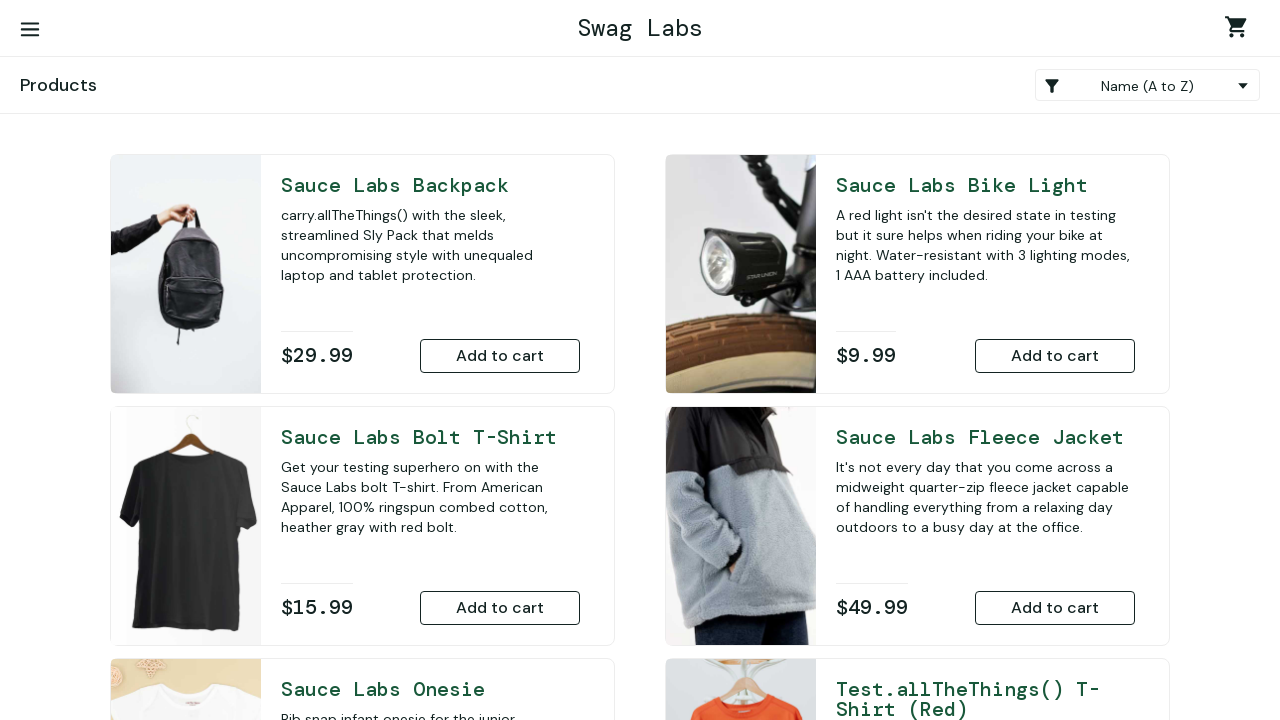

Verified that 6 products are displayed on the inventory page
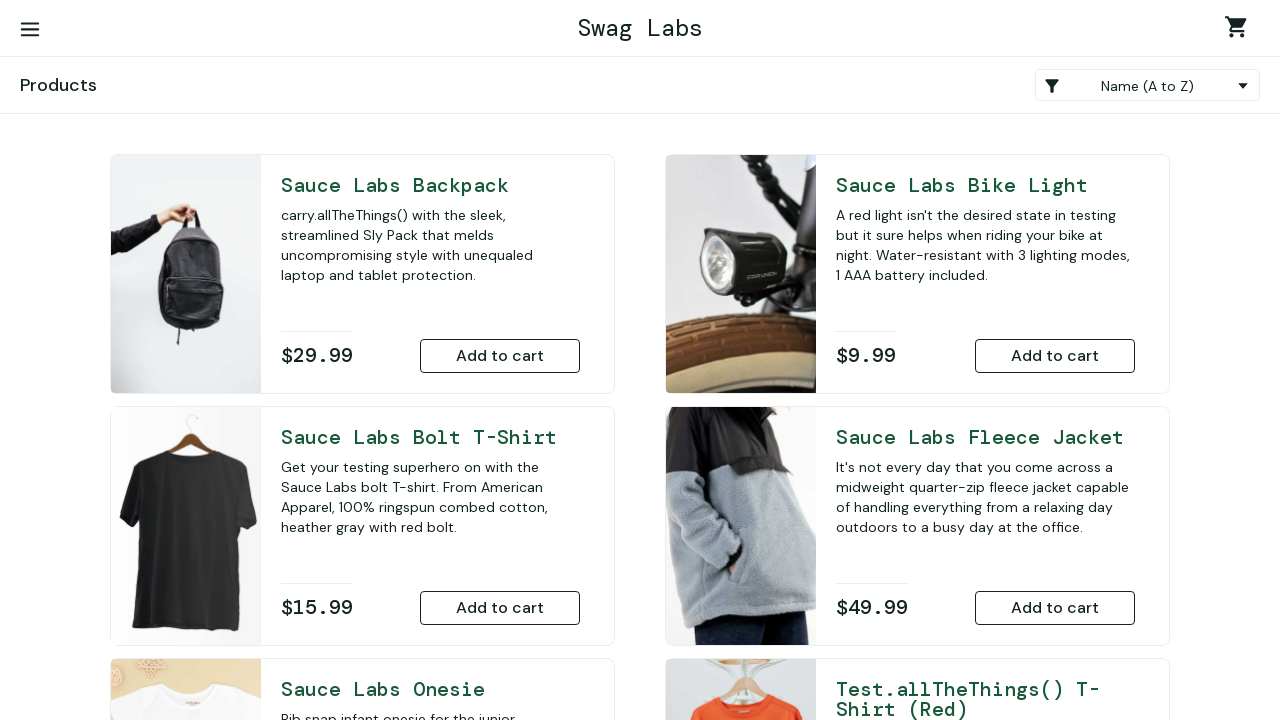

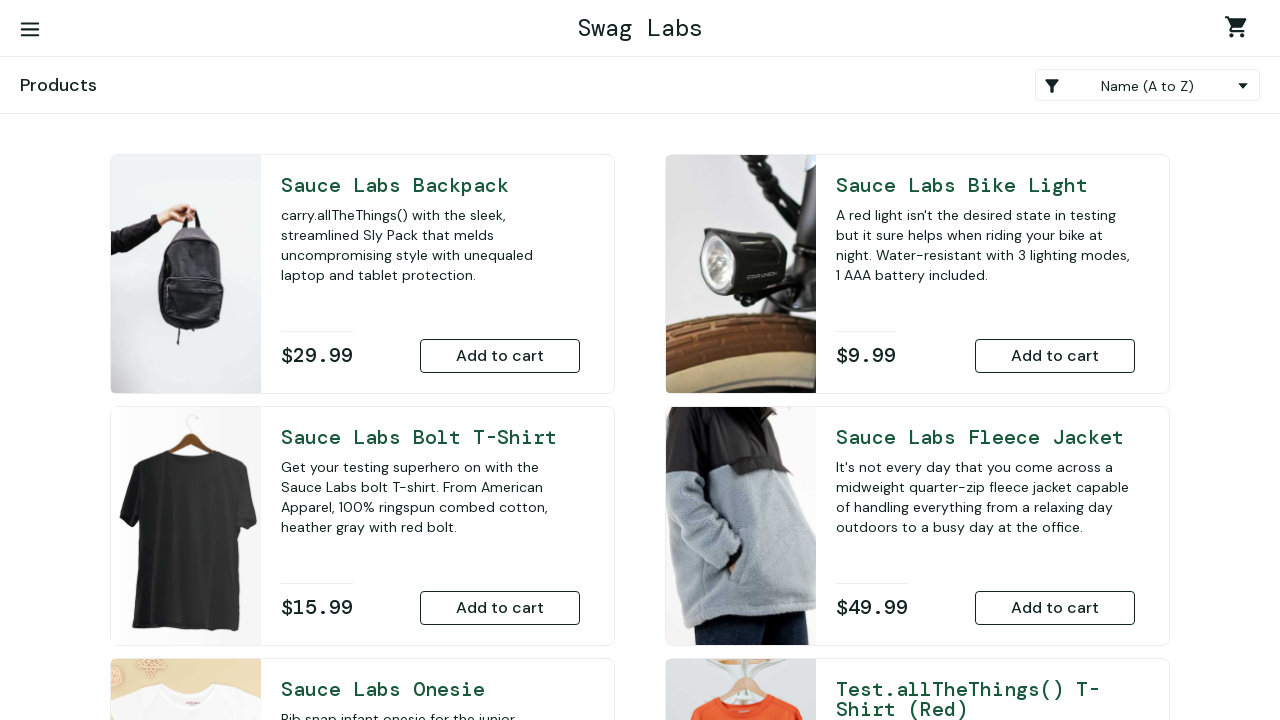